Navigates to hepsiburada.com e-commerce website and verifies the page loads successfully

Starting URL: https://hepsiburada.com

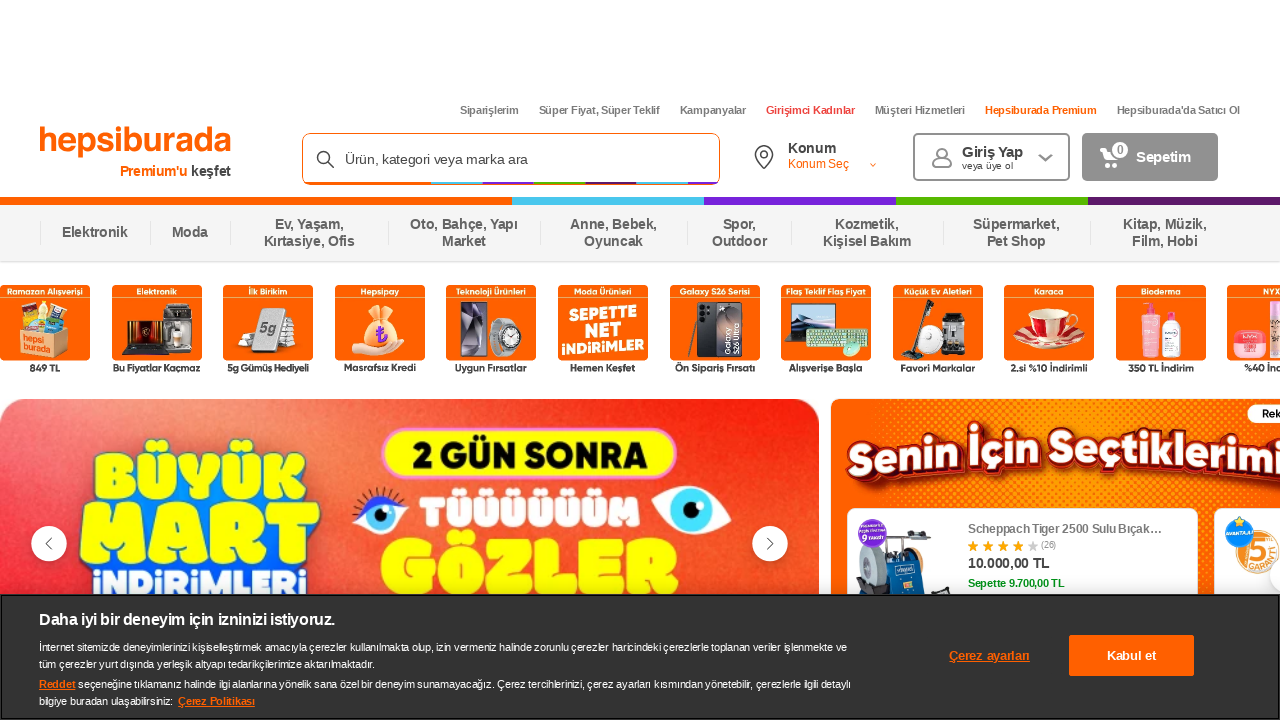

Waited for page to reach domcontentloaded state
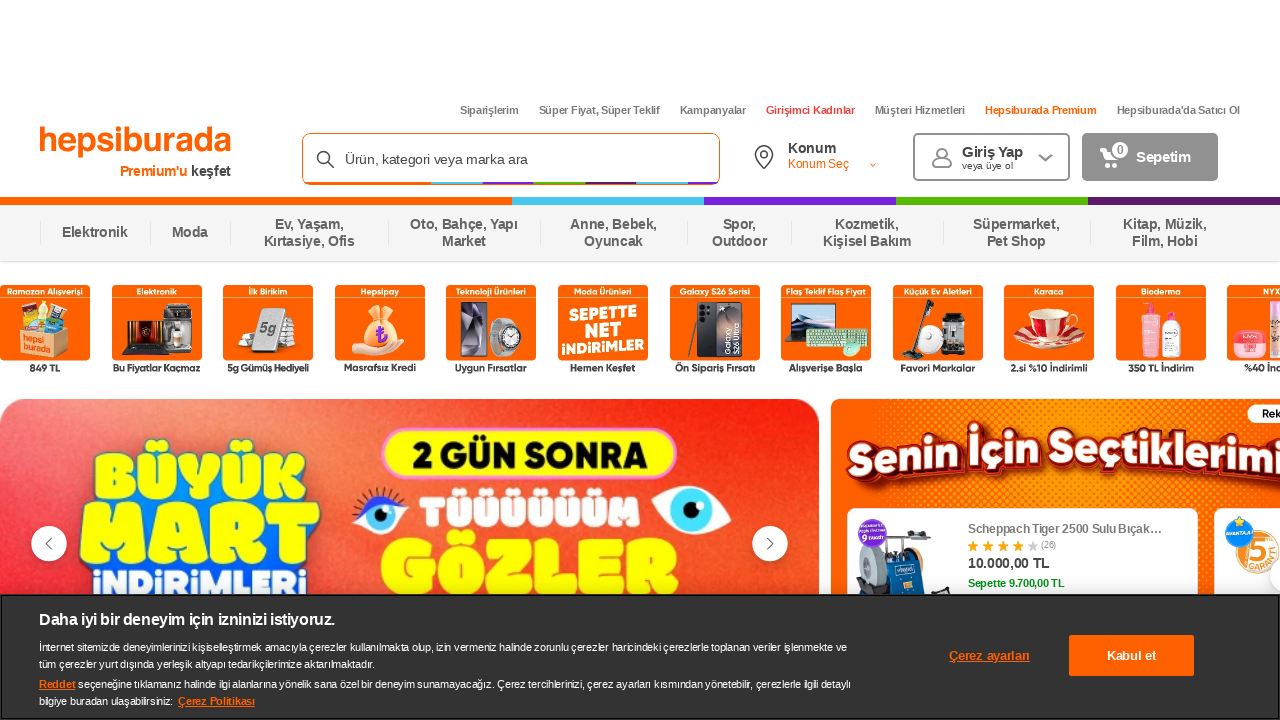

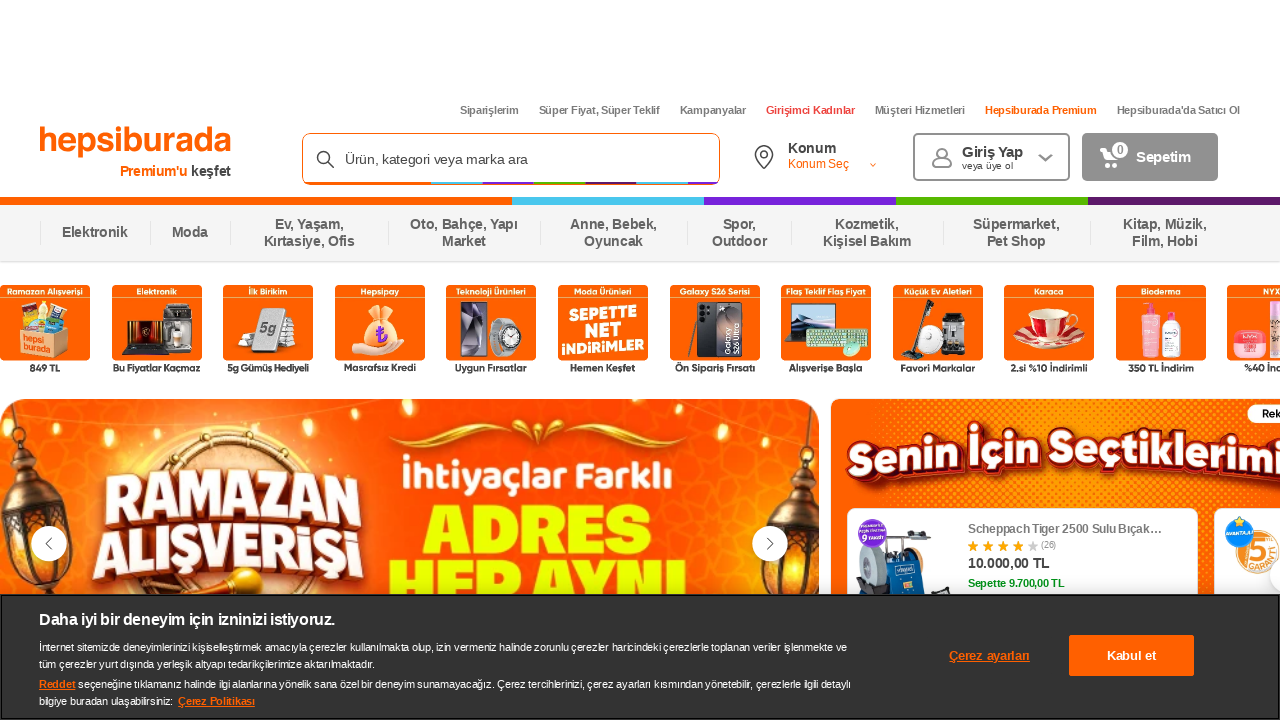